Tests hover functionality by hovering over the Products menu link and clicking on the Automate option, then verifies the URL contains "automate"

Starting URL: https://www.browserstack.com/

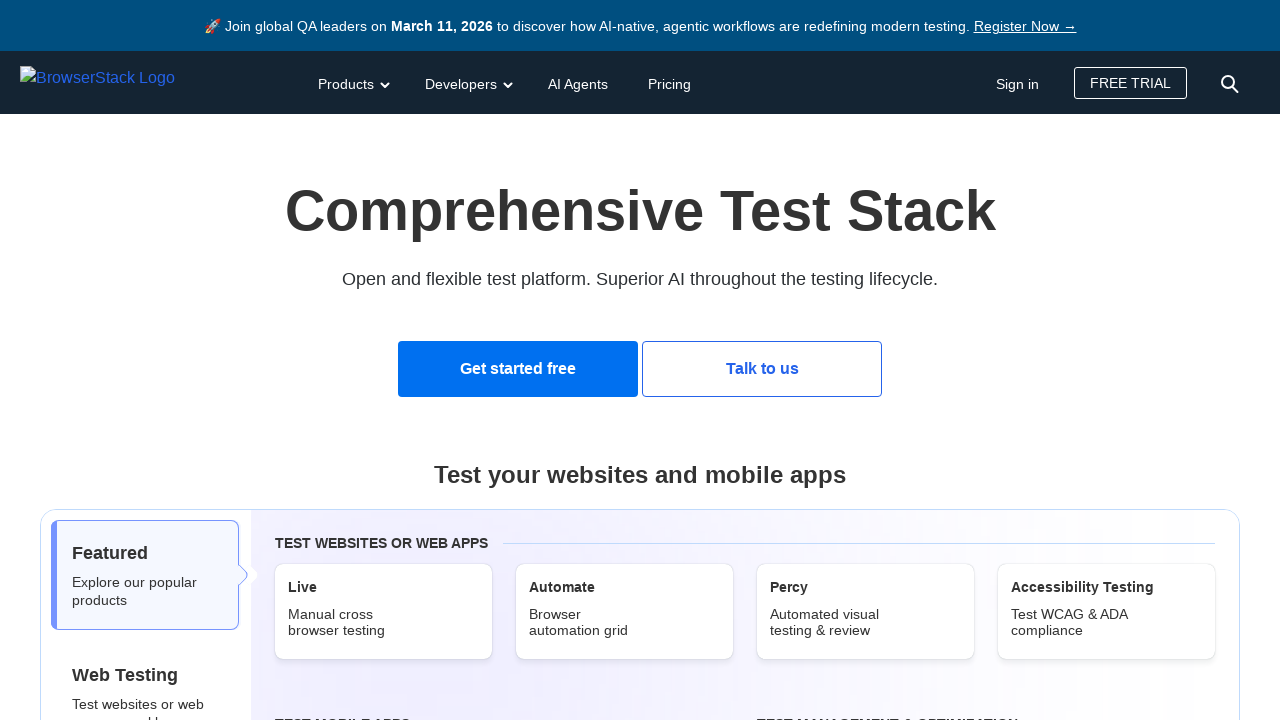

Hovered over Products menu link to reveal dropdown at (352, 82) on #products-dd-toggle
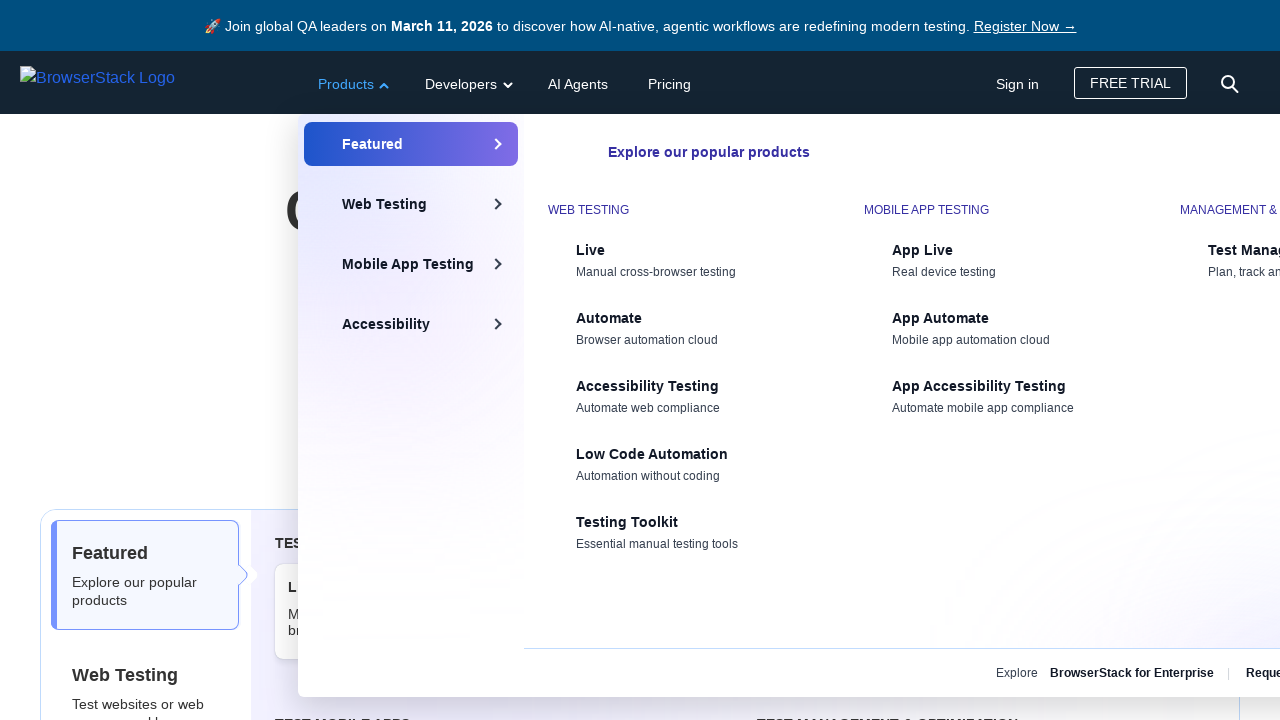

Clicked on Automate option from Products dropdown at (696, 318) on xpath=//div[@id='products-dd-tabpanel-1-inner-1']//span[.='Automate']
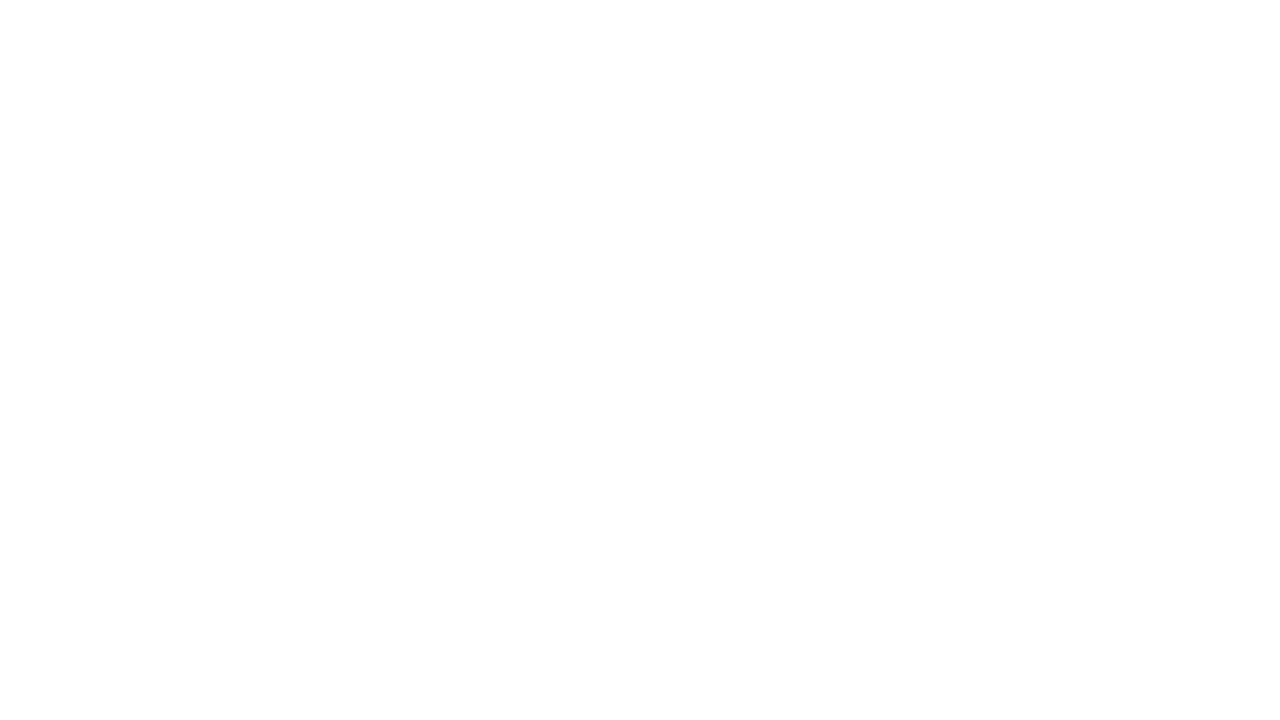

Verified URL contains 'automate' after navigation
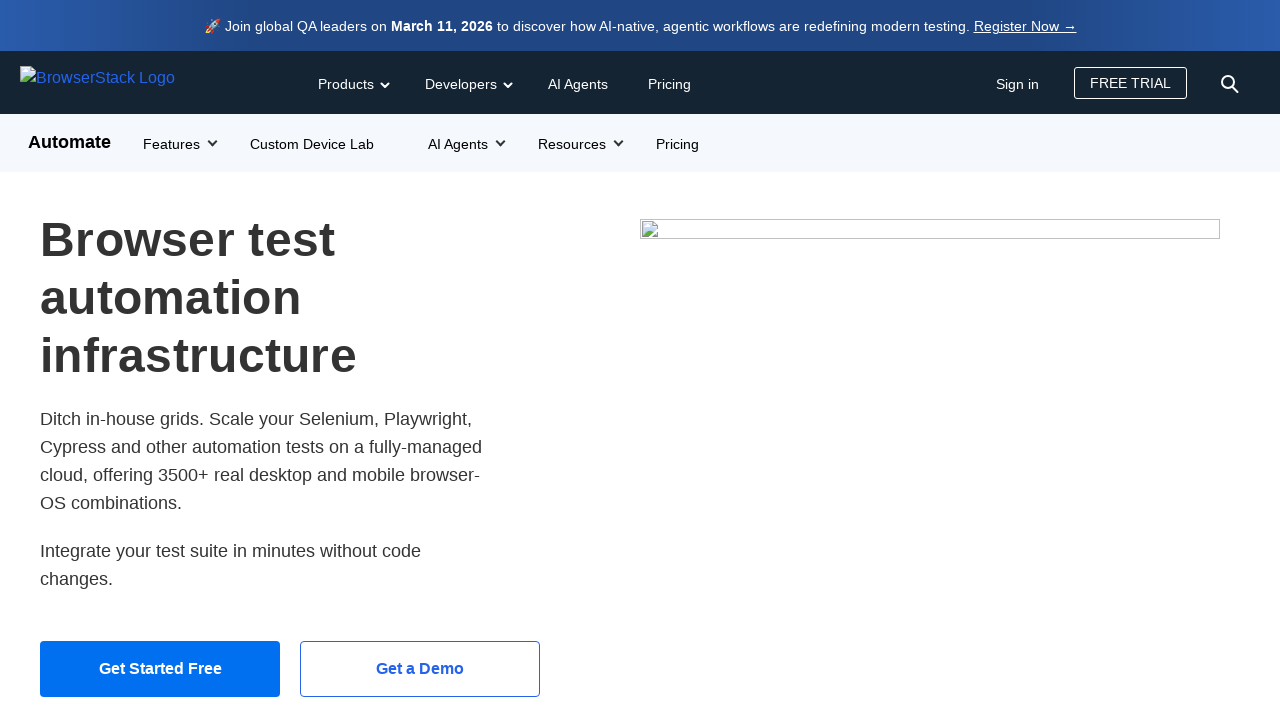

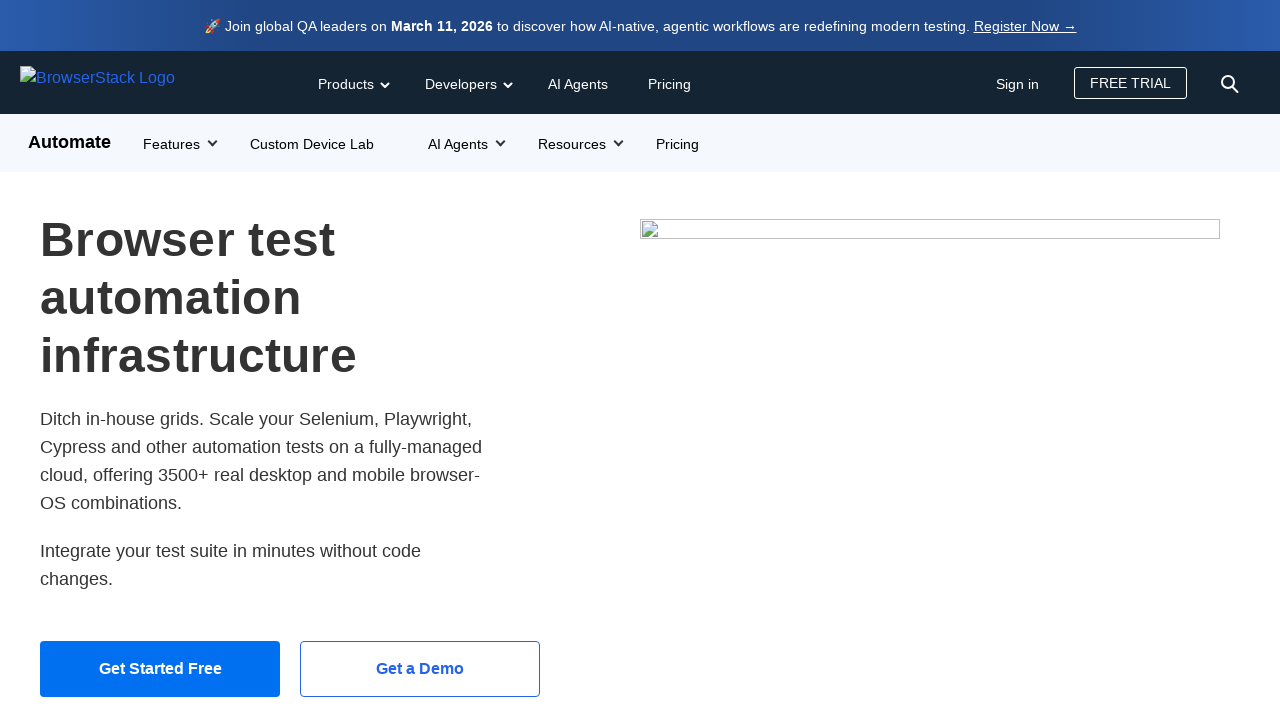